Tests multi-select dropdown functionality by selecting multiple options and submitting the form

Starting URL: https://www.w3schools.com/tags/tryit.asp?filename=tryhtml_select_multiple

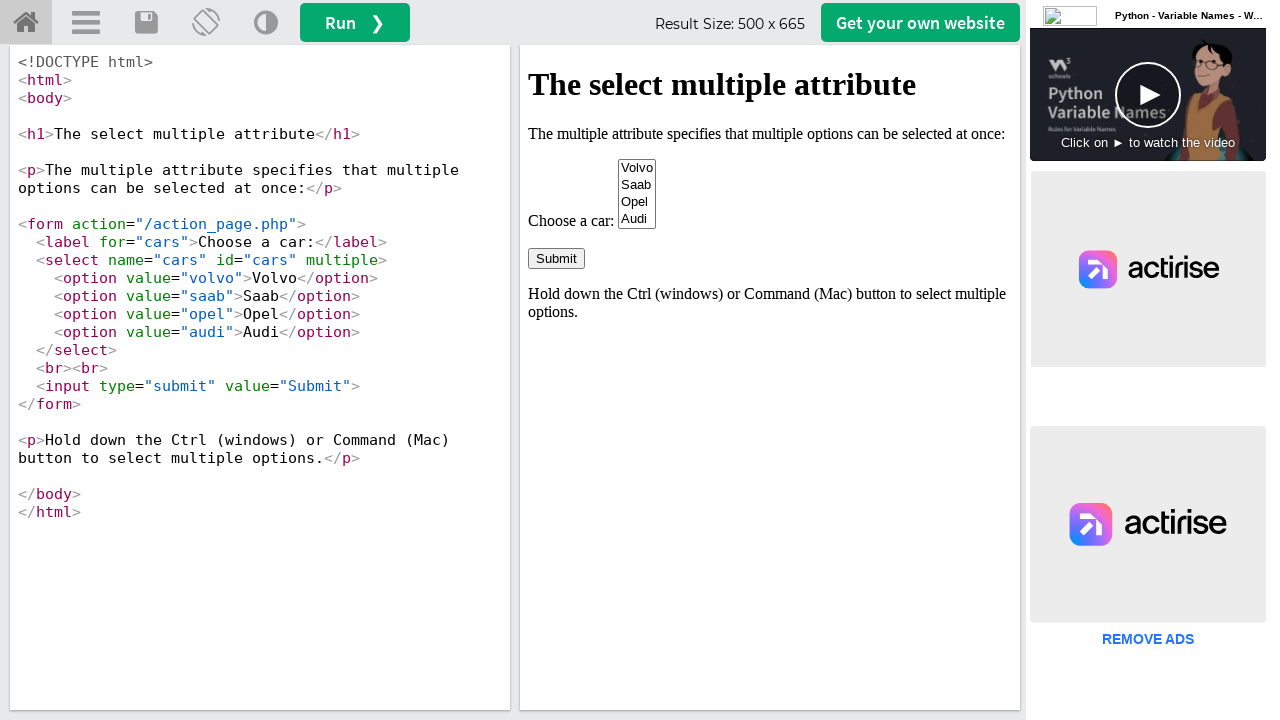

Located iframe element with id 'iframeResult'
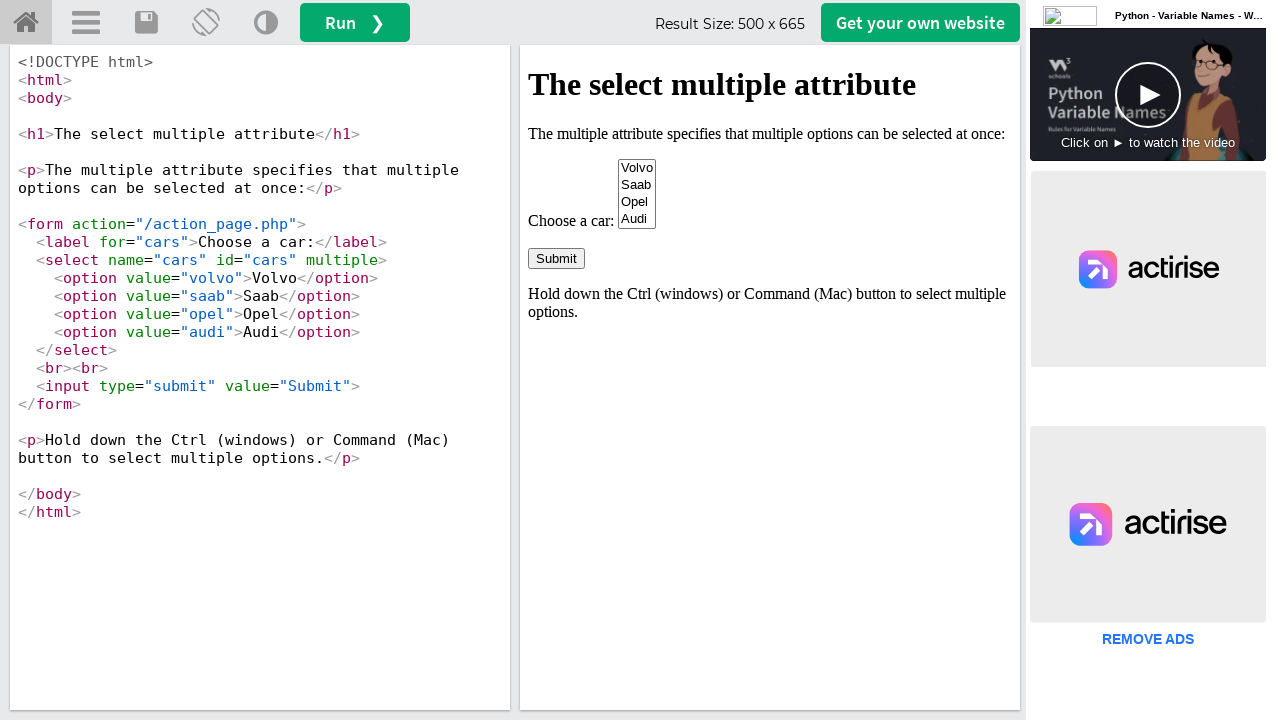

Located multi-select dropdown element with id 'cars'
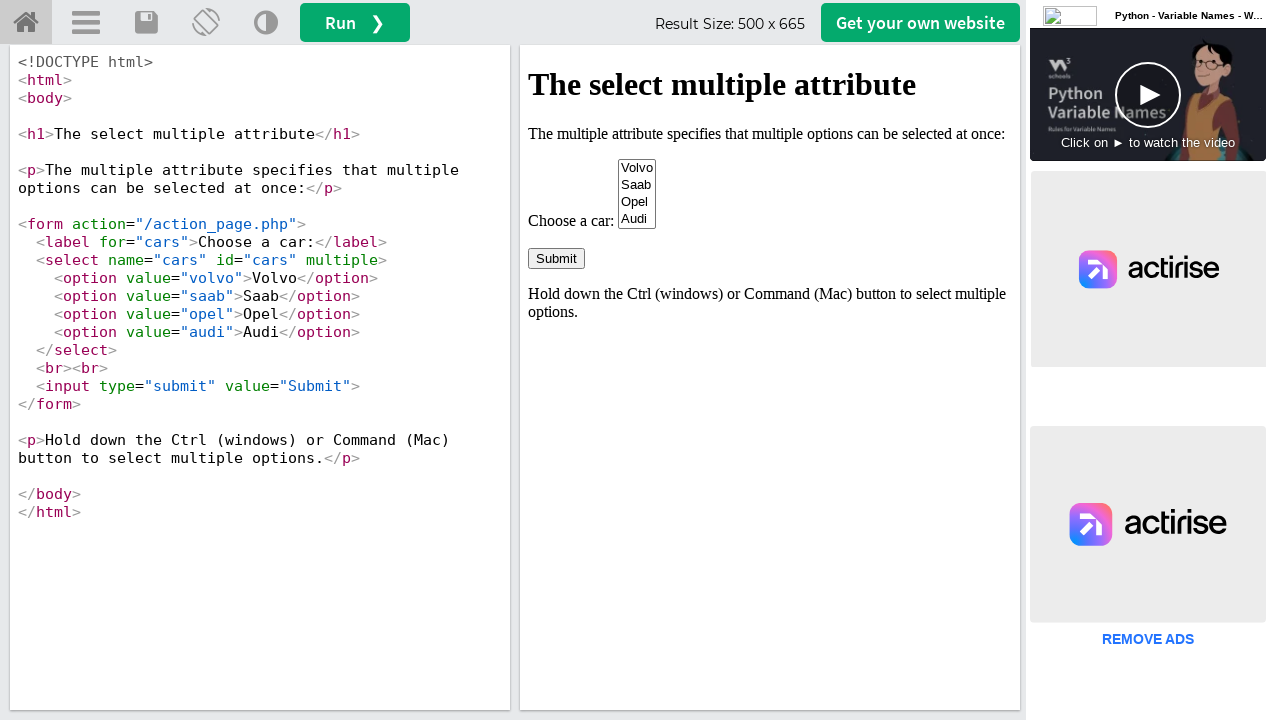

Selected multiple options in dropdown: Volvo, Saab, Audi, Opel on iframe#iframeResult >> internal:control=enter-frame >> #cars
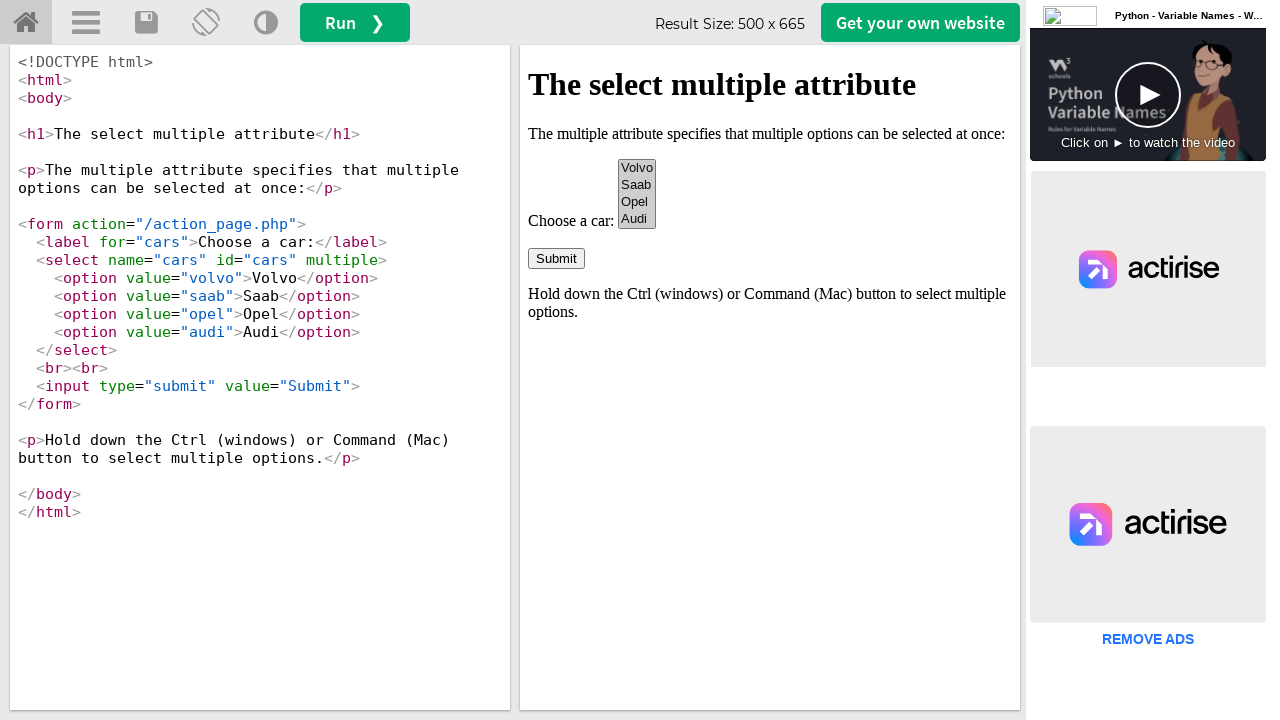

Clicked Submit button to submit the form at (556, 258) on iframe#iframeResult >> internal:control=enter-frame >> input[value='Submit']
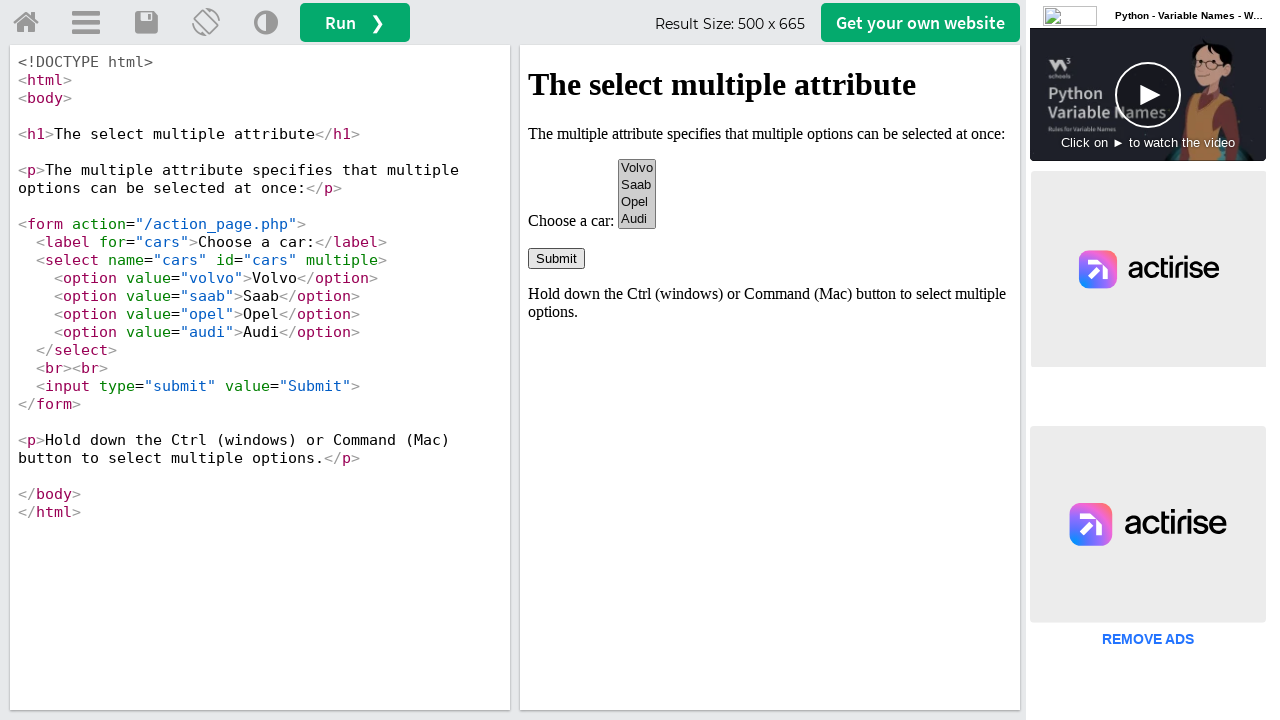

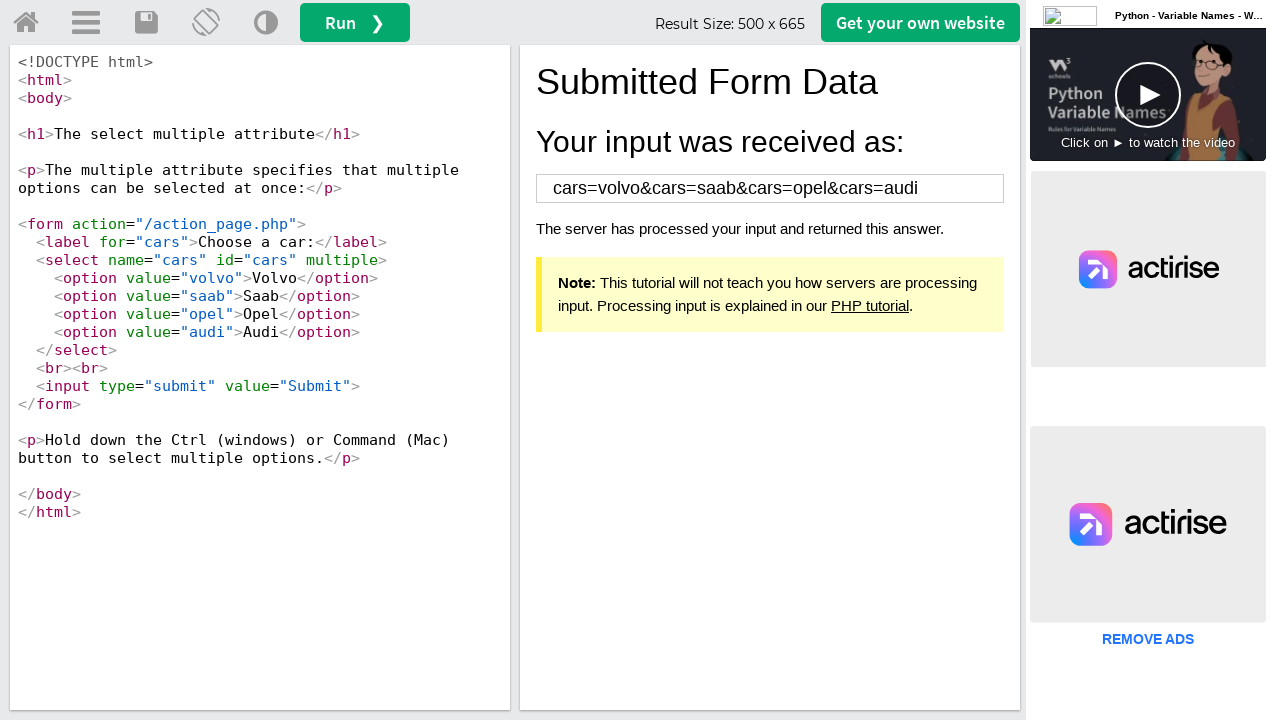